Tests single select dropdown by selecting options A, B, C and verifying the selected value is displayed correctly

Starting URL: https://vuejs.org/examples/#form-bindings

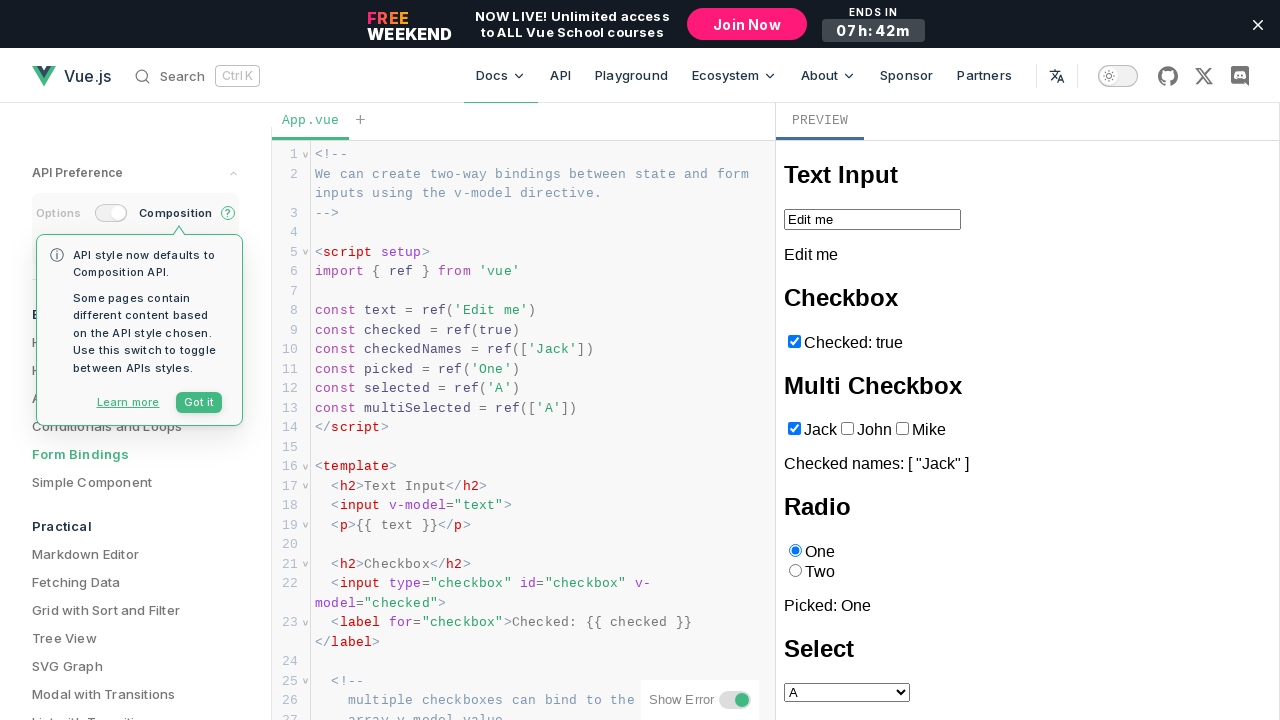

Navigated to Vue.js form bindings example page
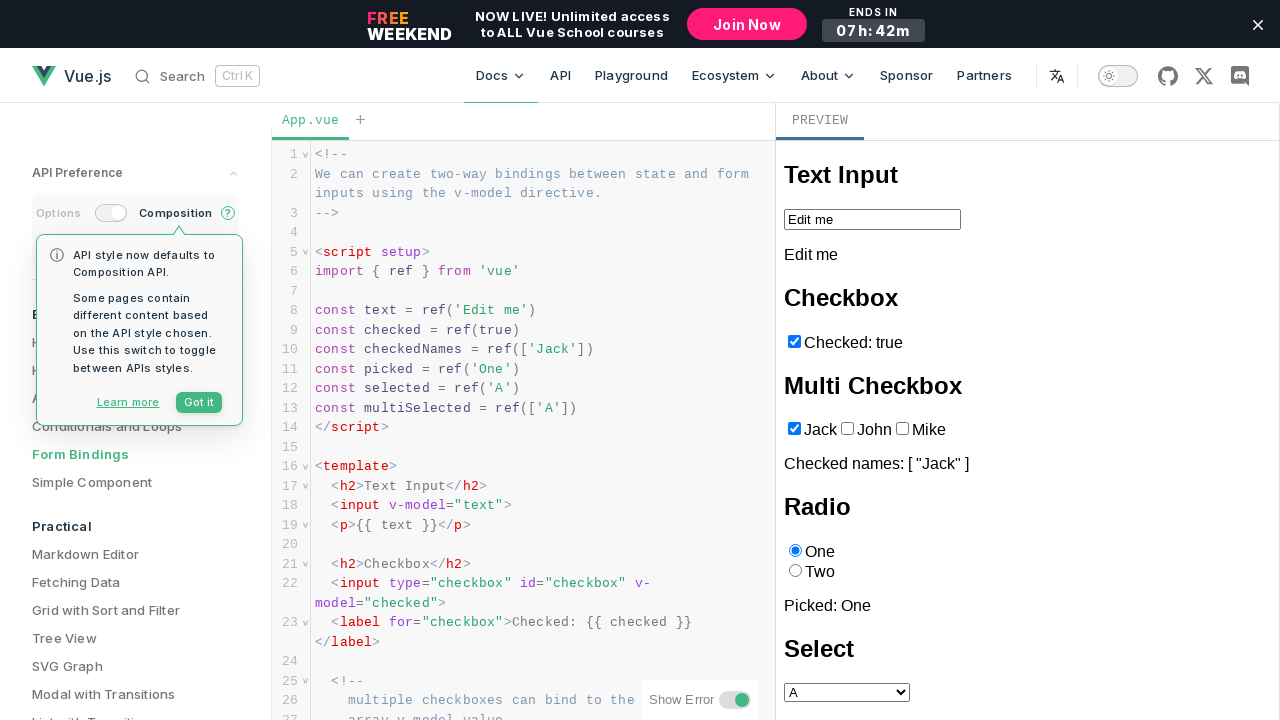

Located iframe containing form elements
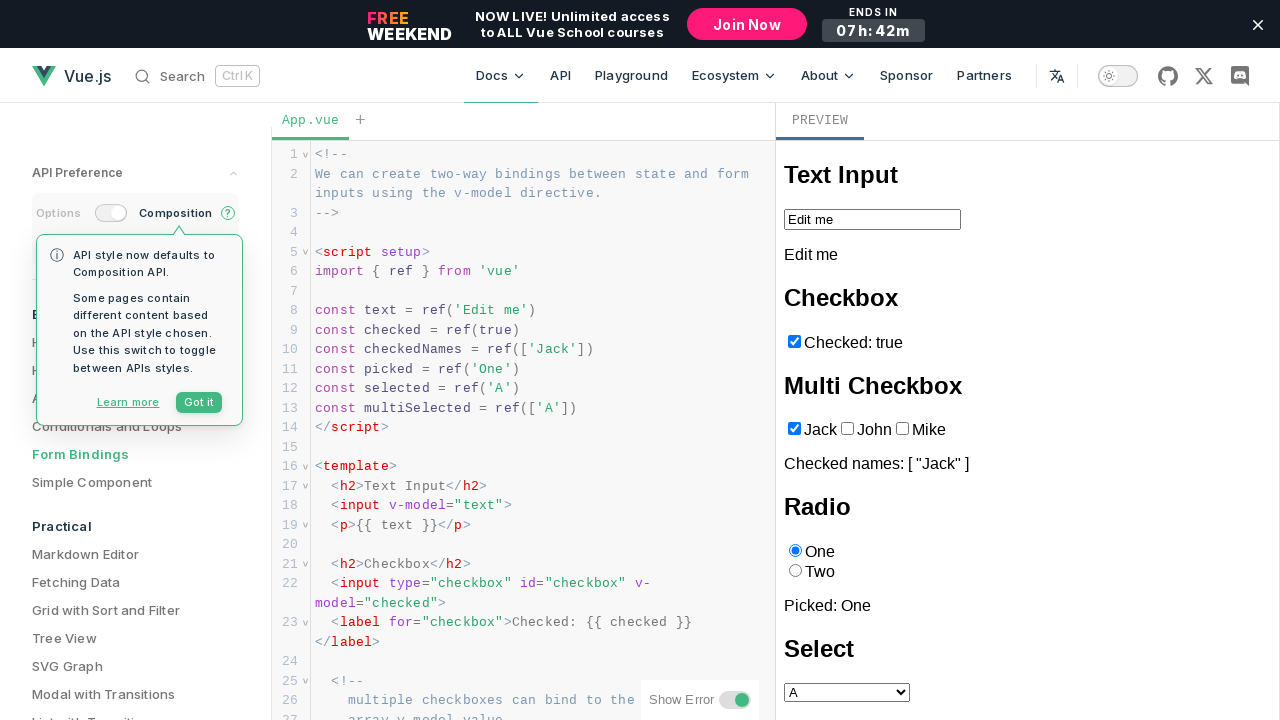

Located first select dropdown element
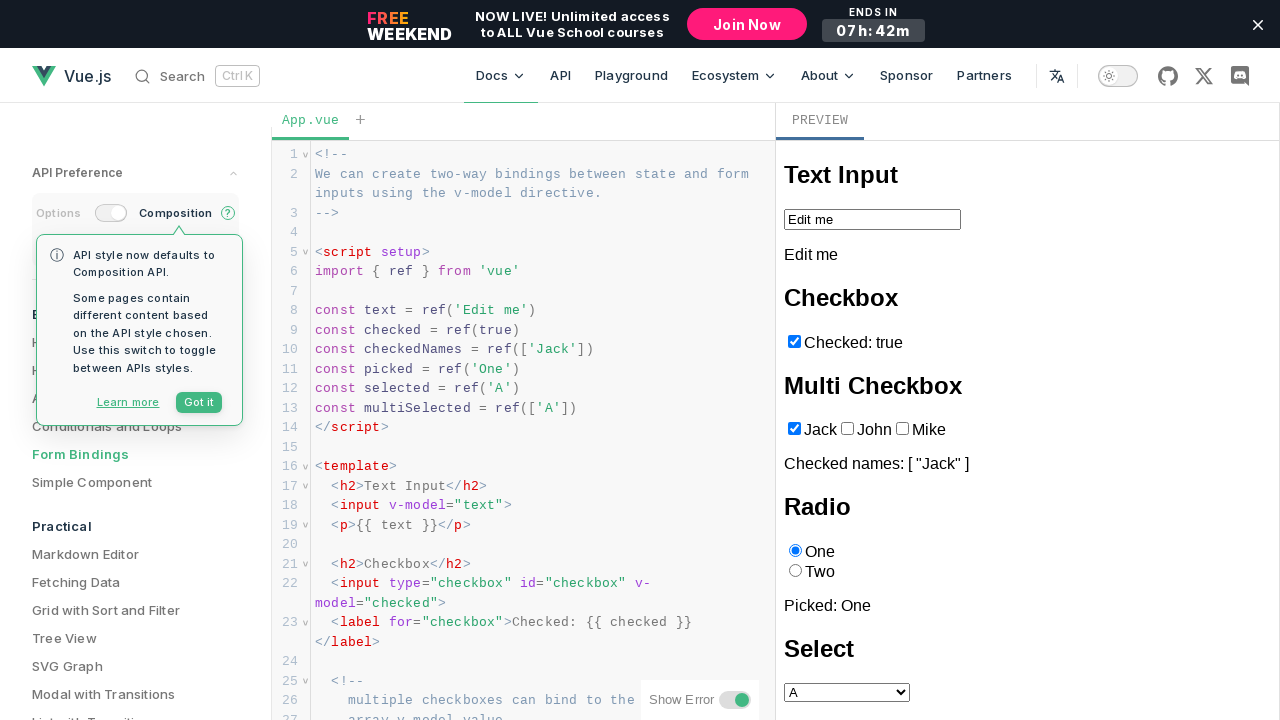

Located output element displaying selected value
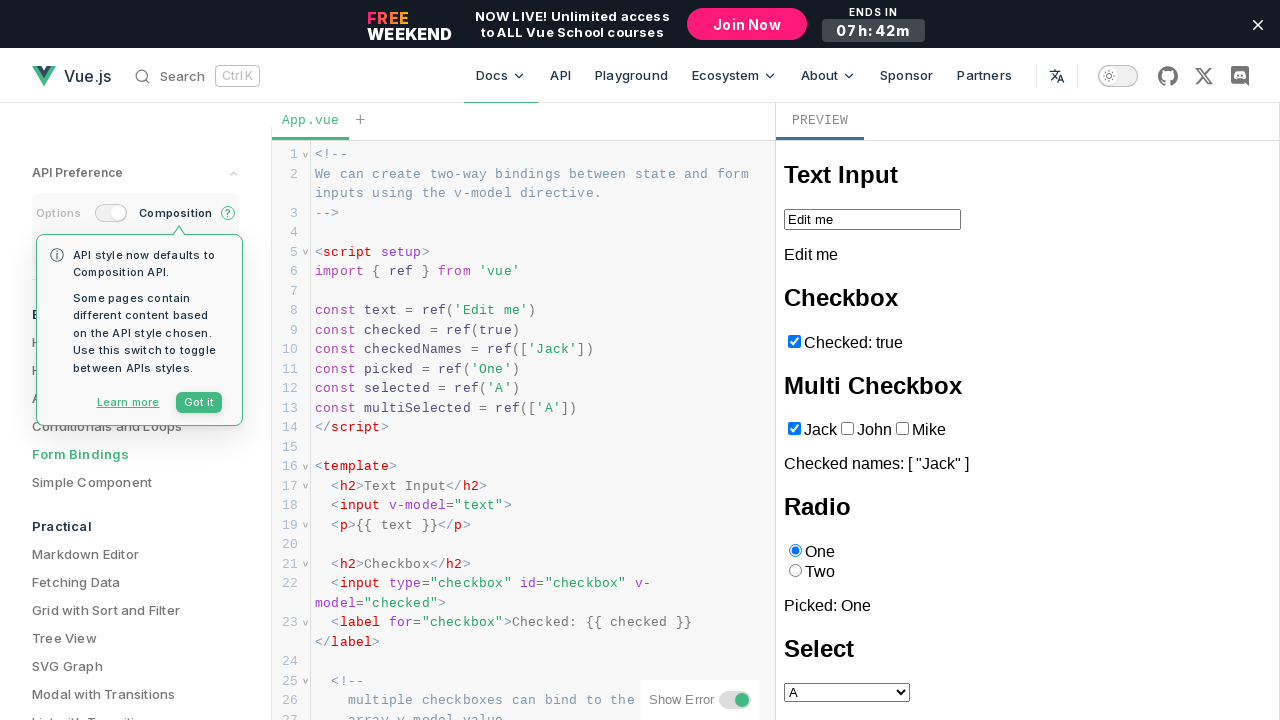

Selected option 'A' from dropdown on iframe >> internal:control=enter-frame >> select >> nth=0
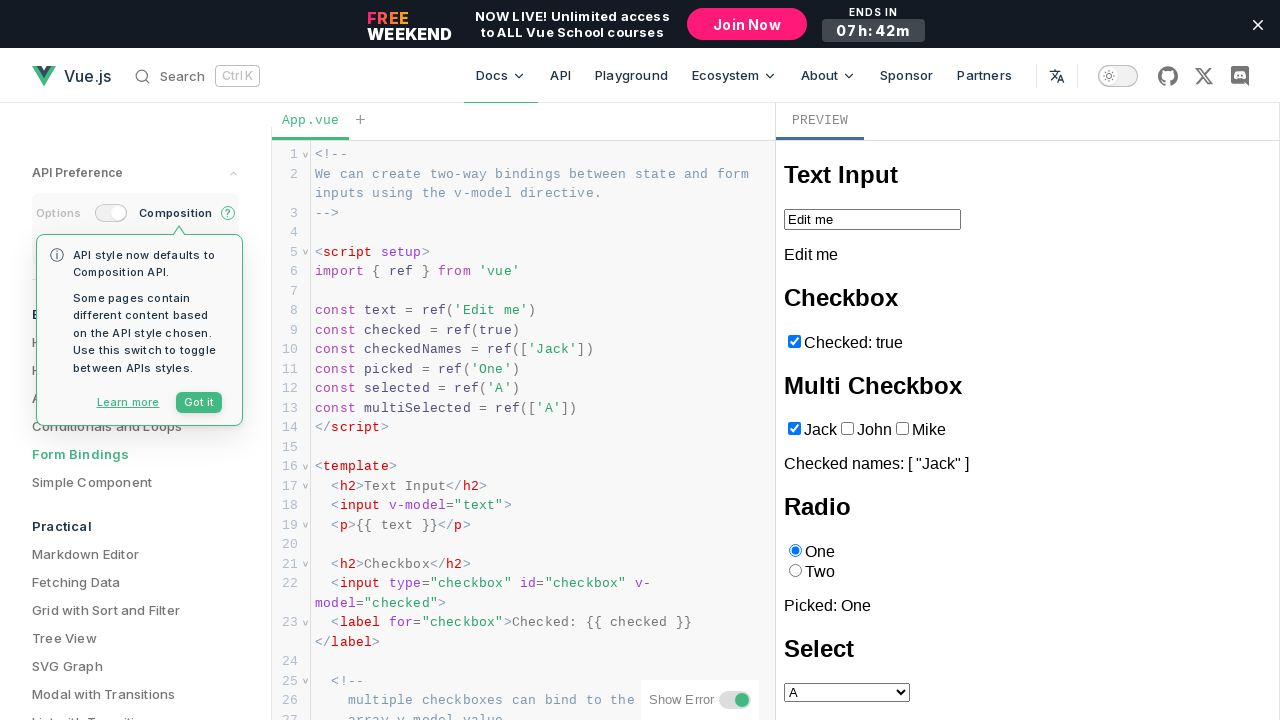

Read selected value: 'Selected: A'
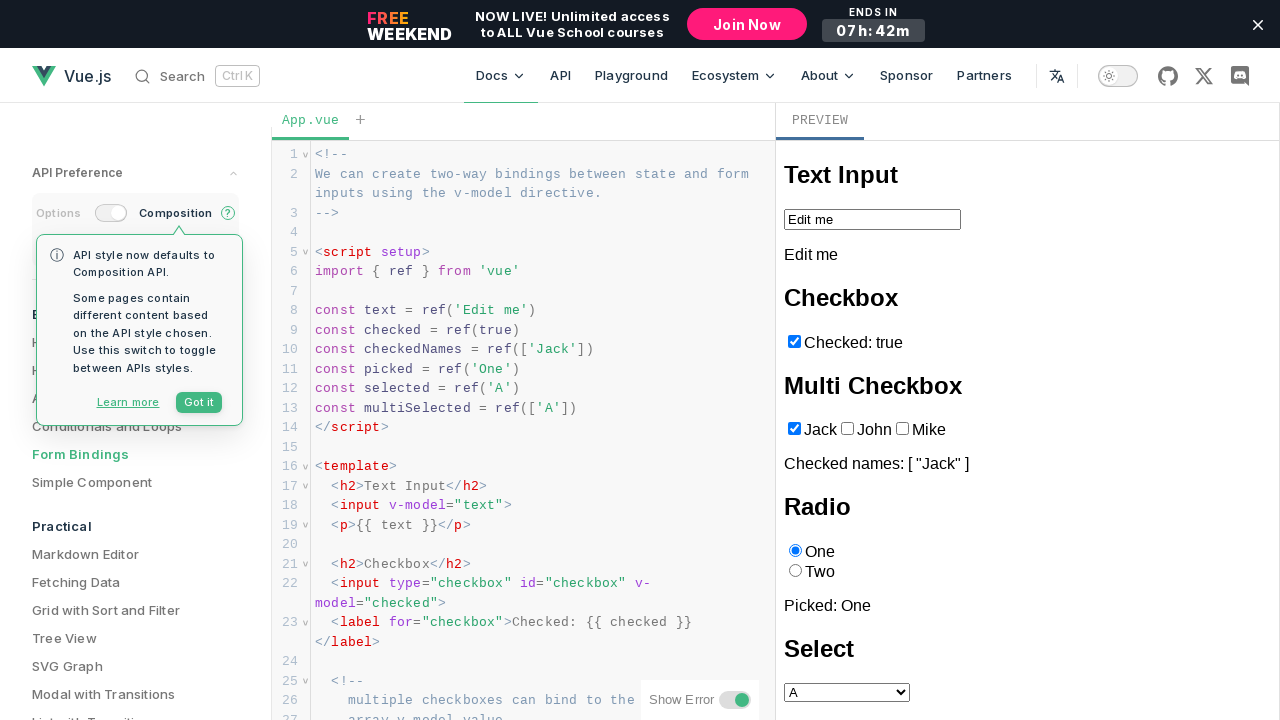

Verified that 'Selected: A' is displayed correctly
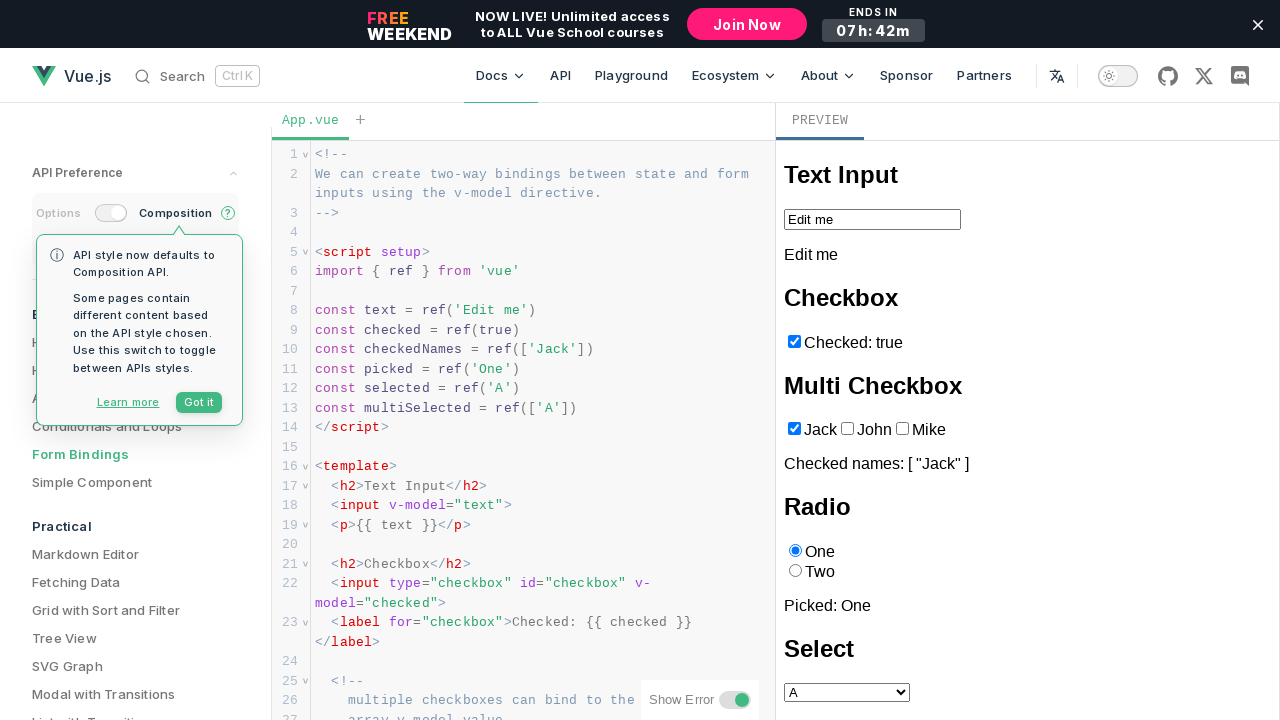

Selected option 'B' from dropdown on iframe >> internal:control=enter-frame >> select >> nth=0
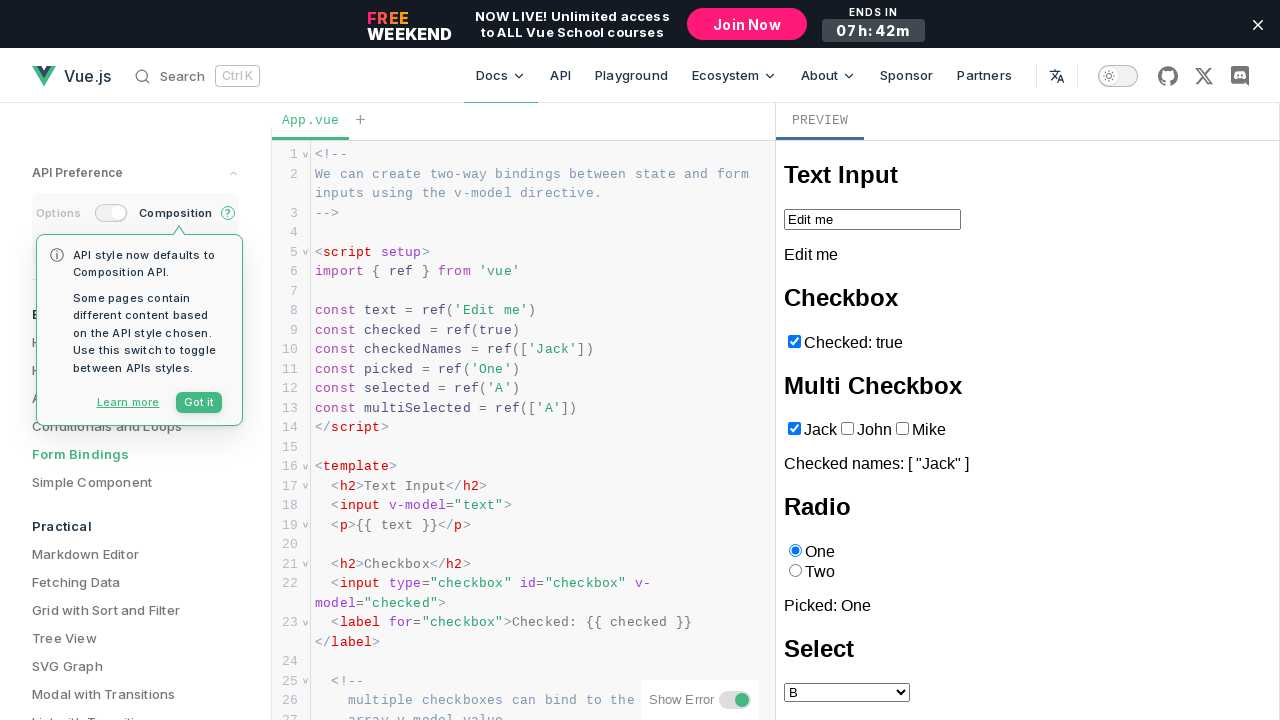

Read selected value: 'Selected: B'
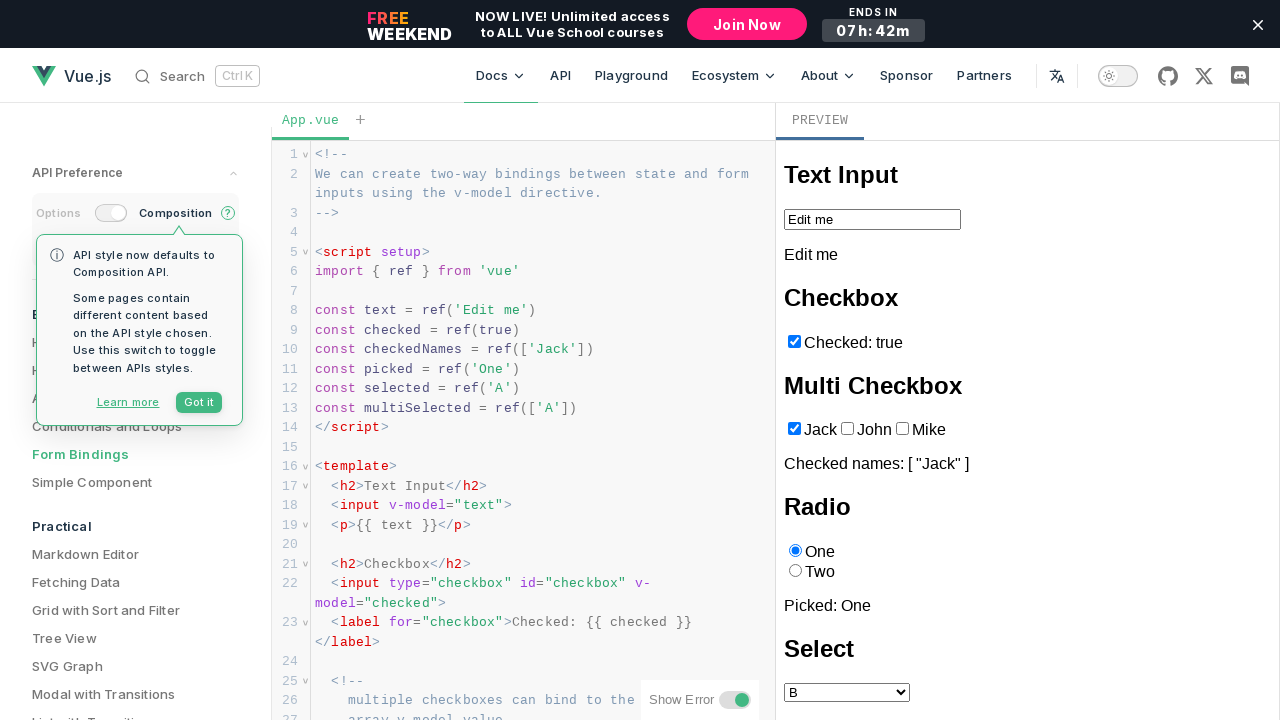

Verified that 'Selected: B' is displayed correctly
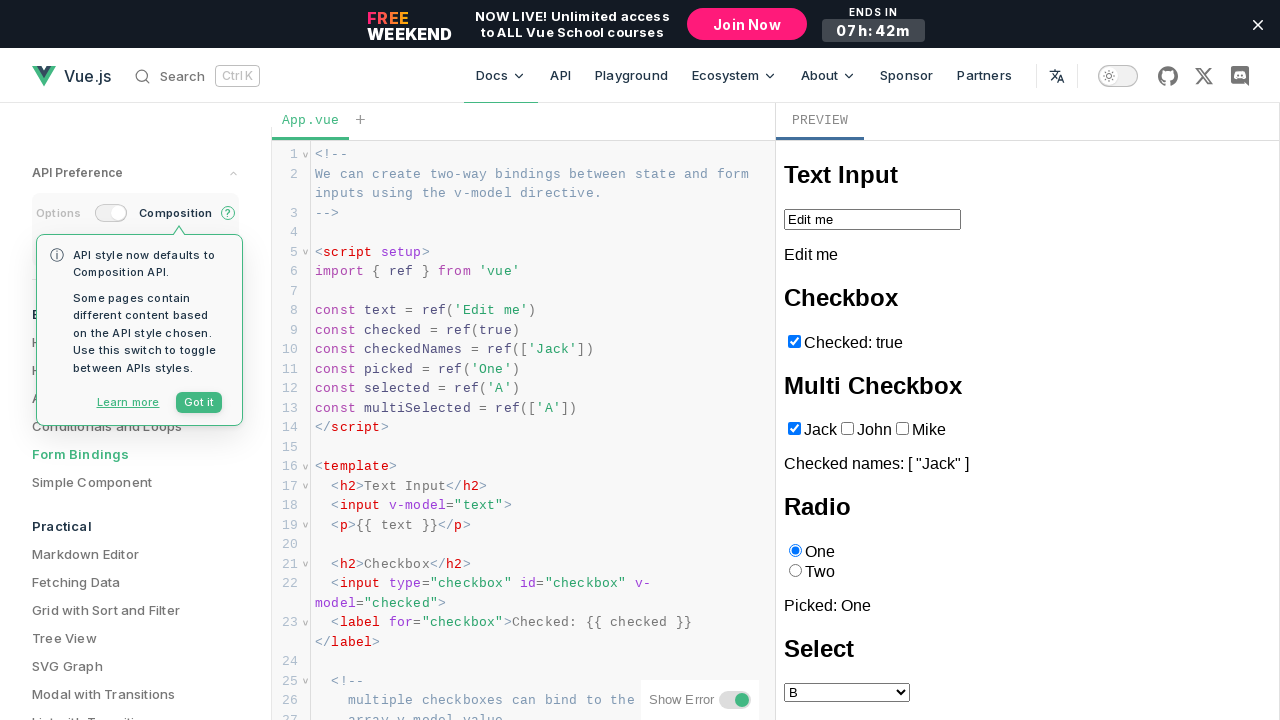

Selected option 'C' from dropdown on iframe >> internal:control=enter-frame >> select >> nth=0
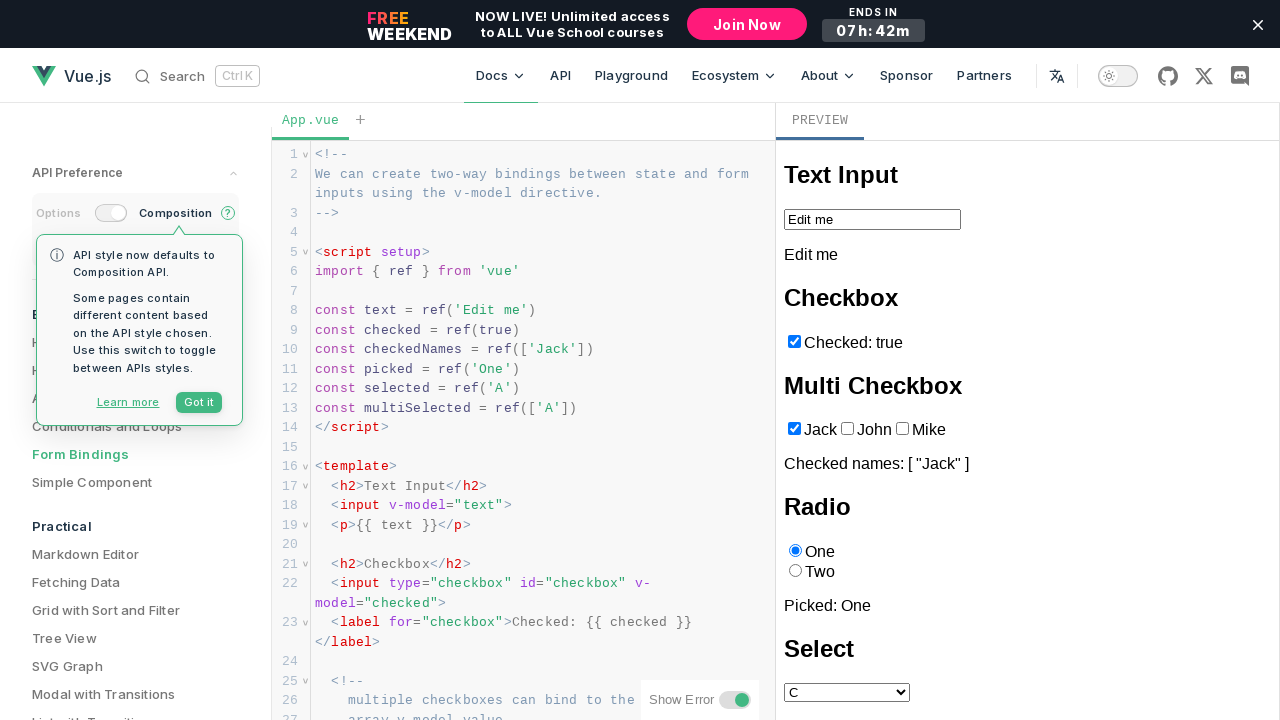

Read selected value: 'Selected: C'
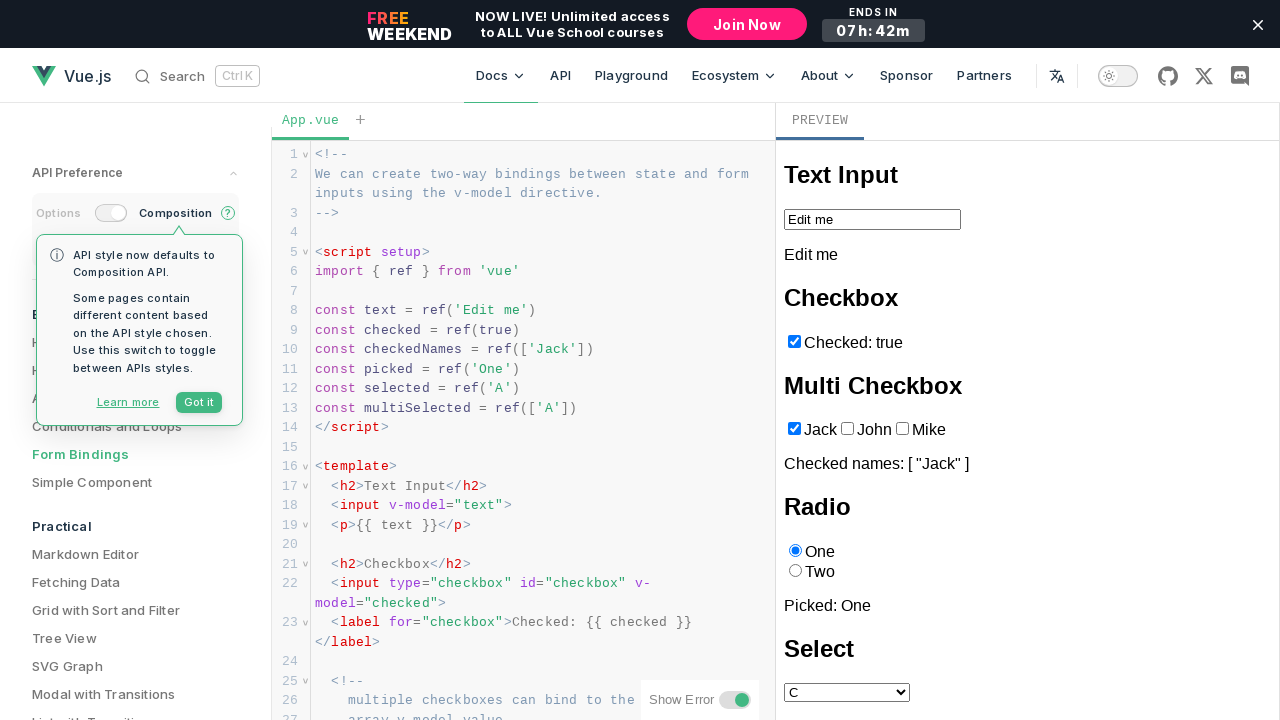

Verified that 'Selected: C' is displayed correctly
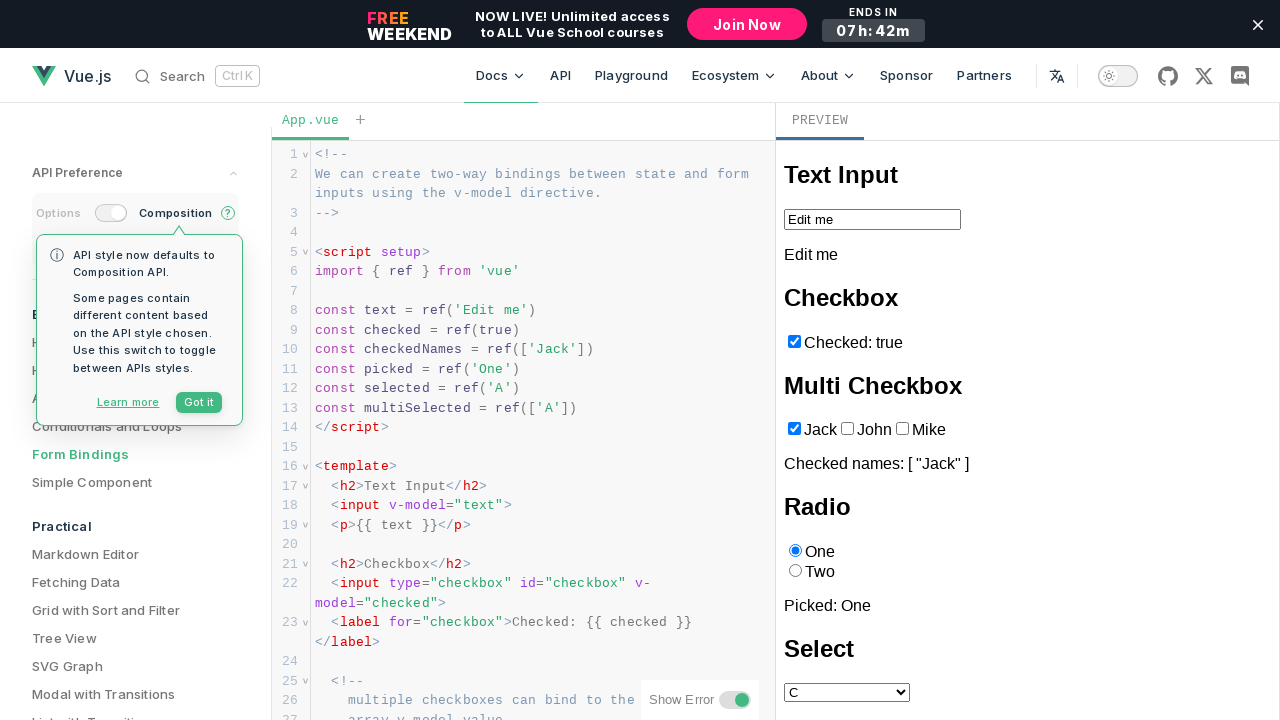

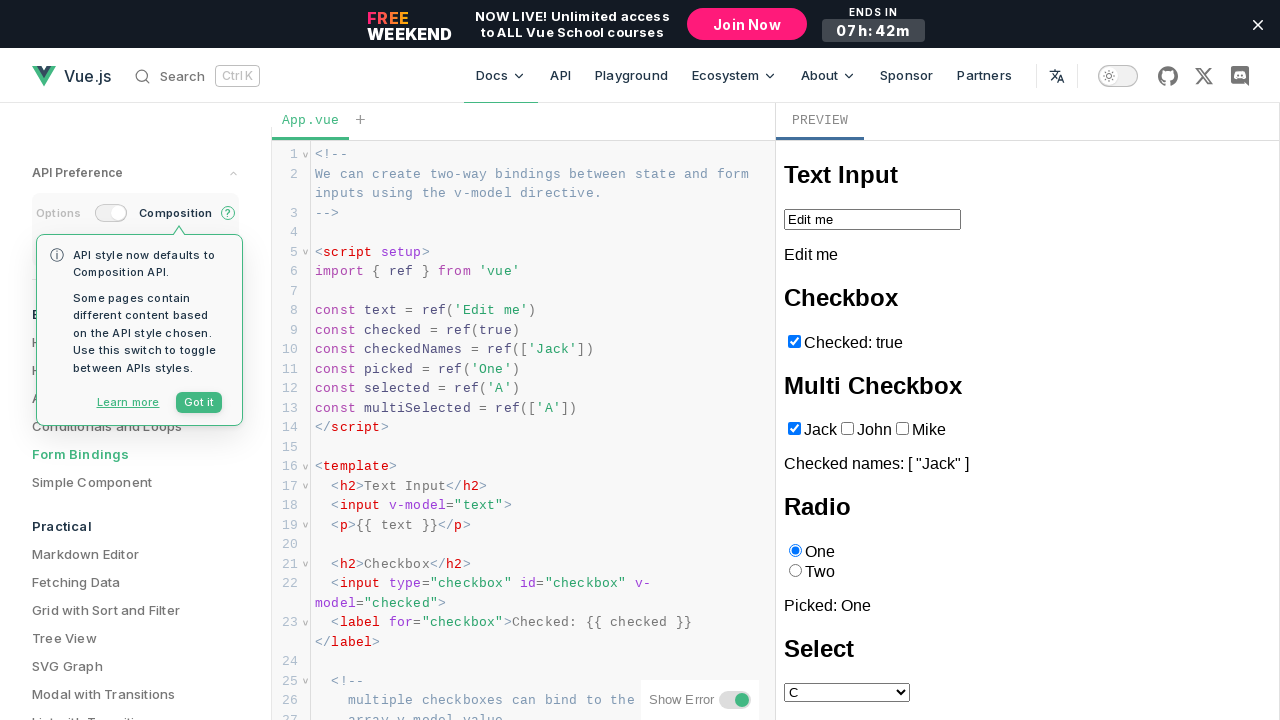